Navigates to the OrangeHRM demo site and verifies the page loads by checking that the page title and content are available.

Starting URL: https://opensource-demo.orangehrmlive.com/

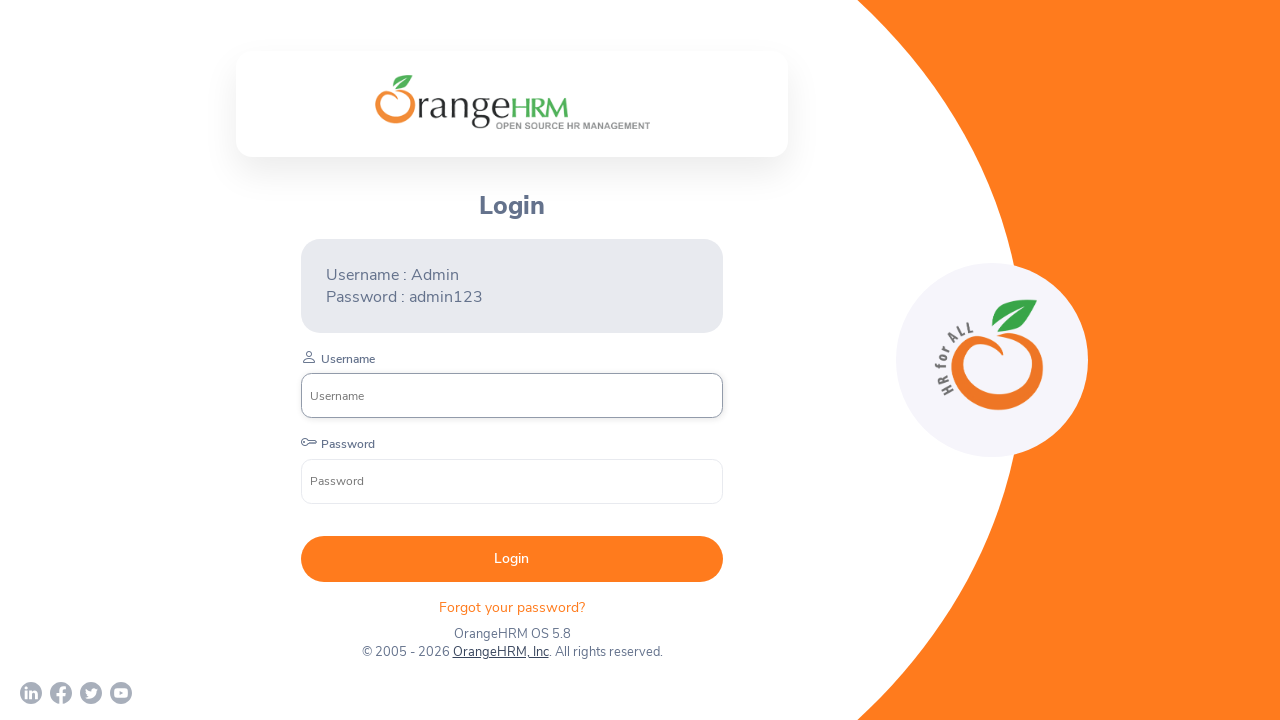

Waited for page to reach domcontentloaded state
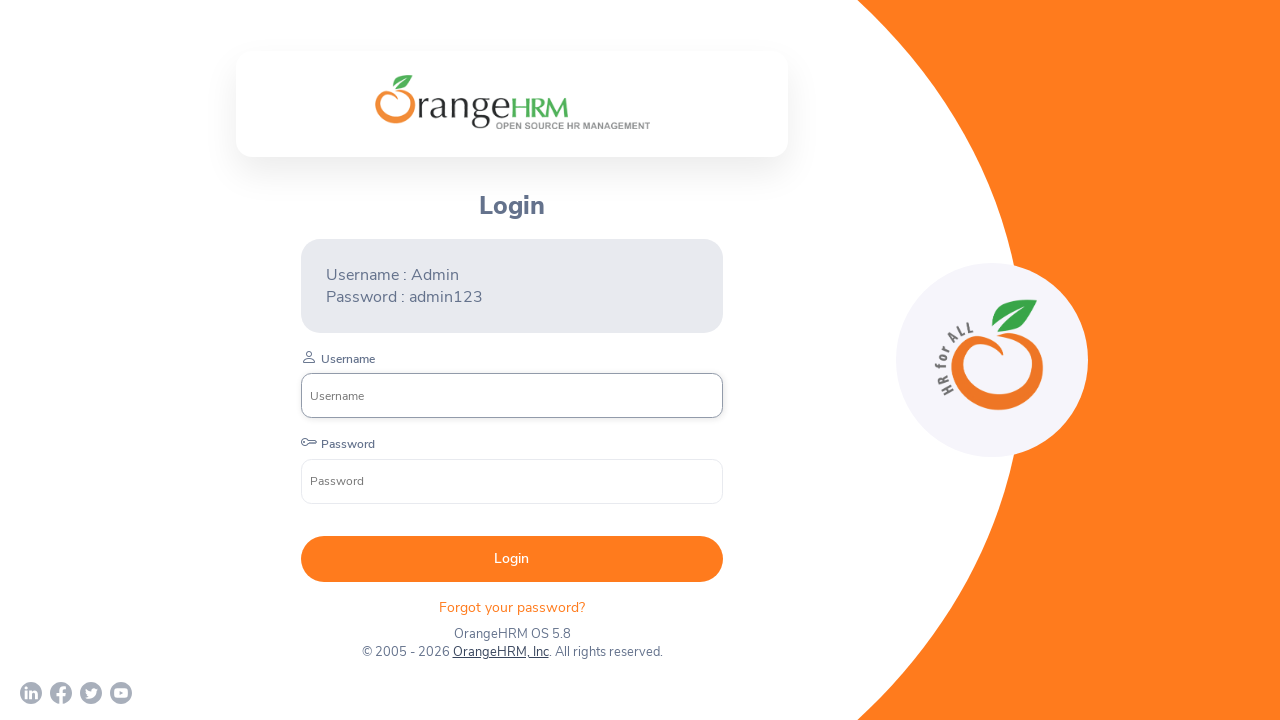

Verified page title is present
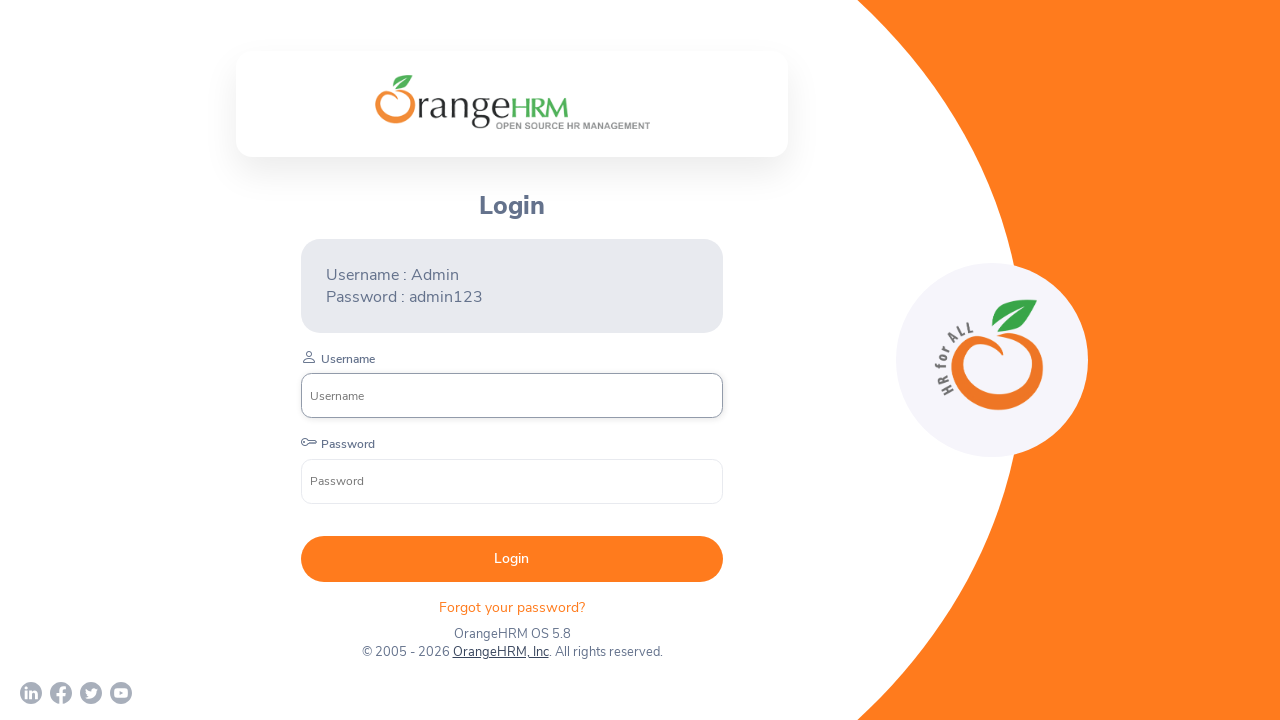

Verified we are on the OrangeHRM demo site (orangehrmlive.com)
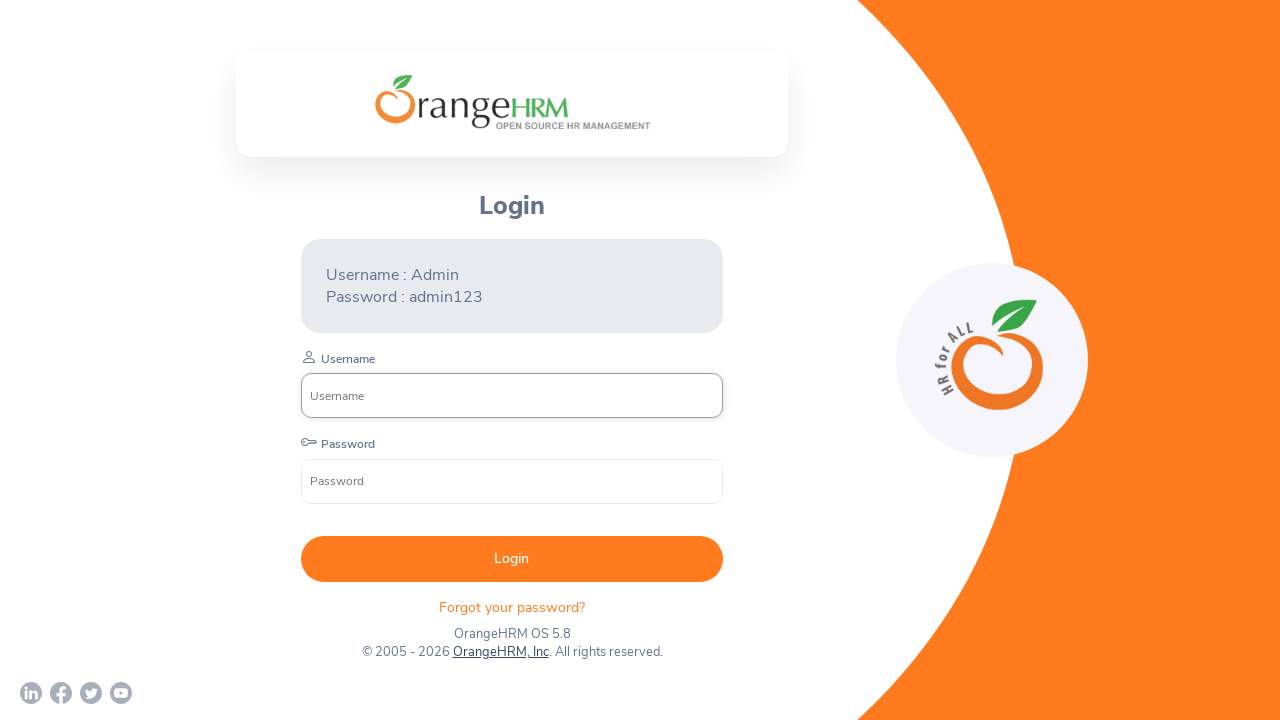

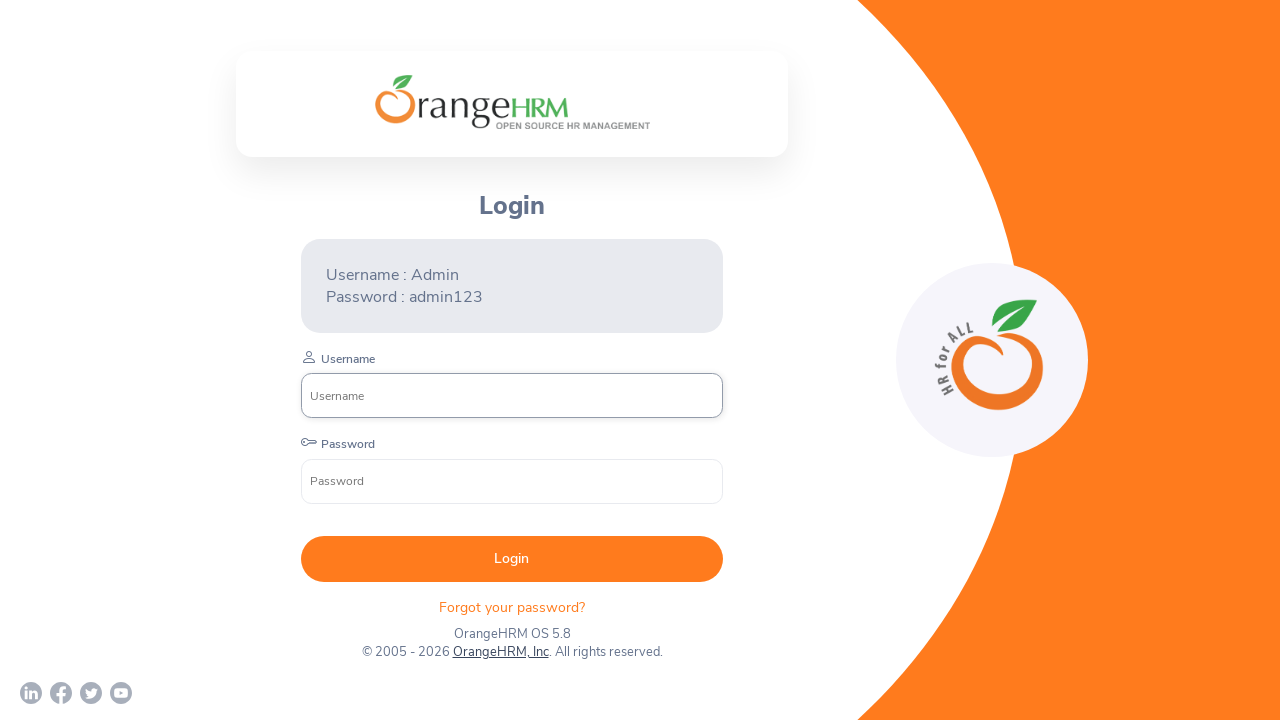